Tests filling the first input field of a registration form with a first name

Starting URL: http://suninjuly.github.io/registration2.html

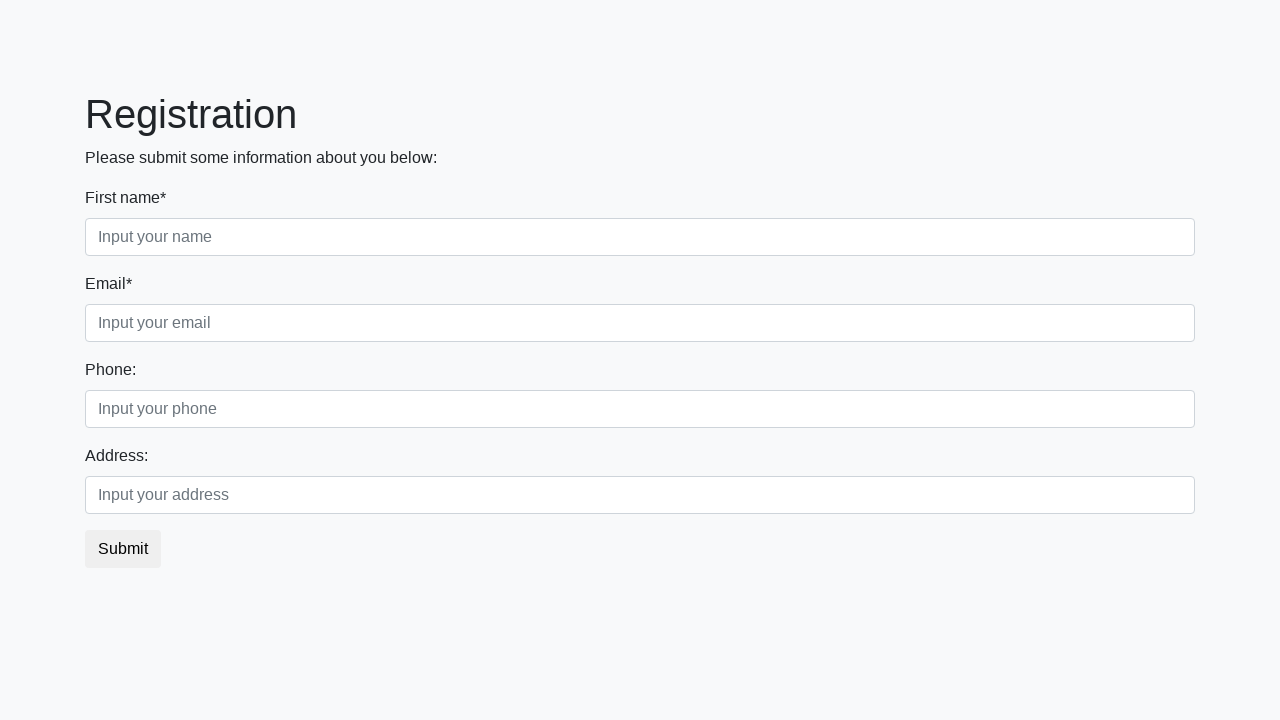

Filled first input field with first name 'Roman' on div > input
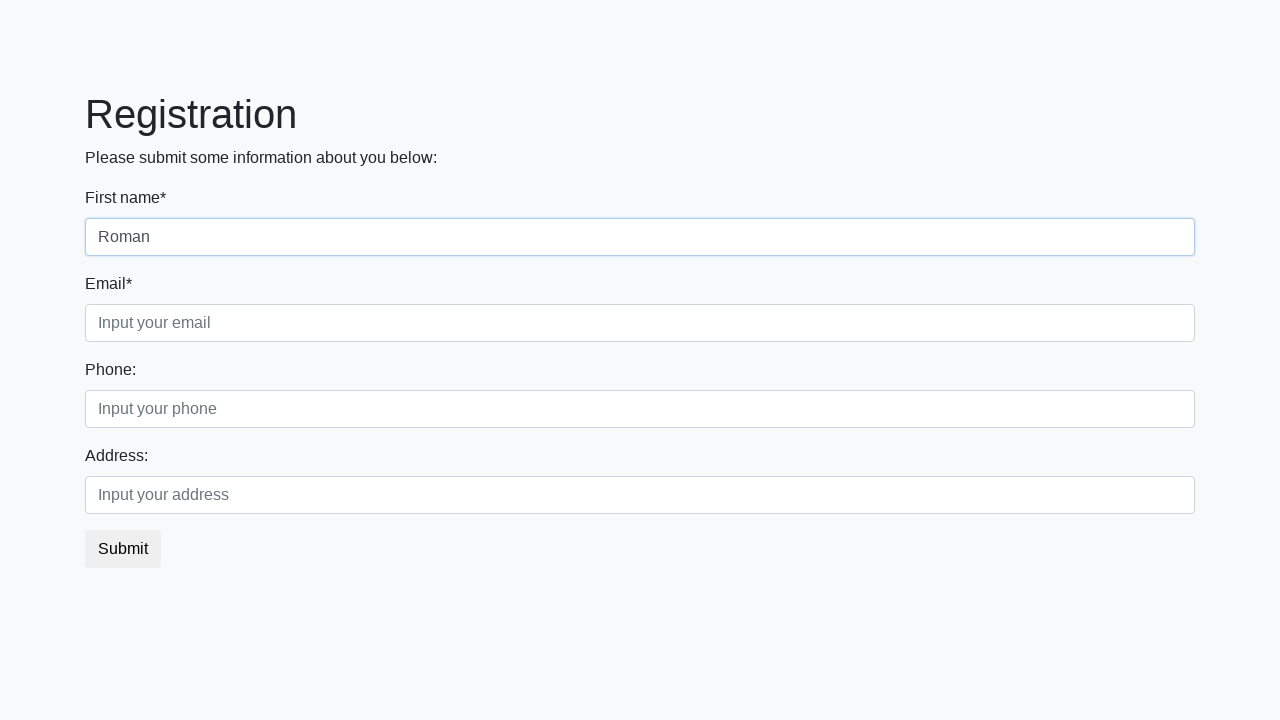

Verified first input field is present in the DOM
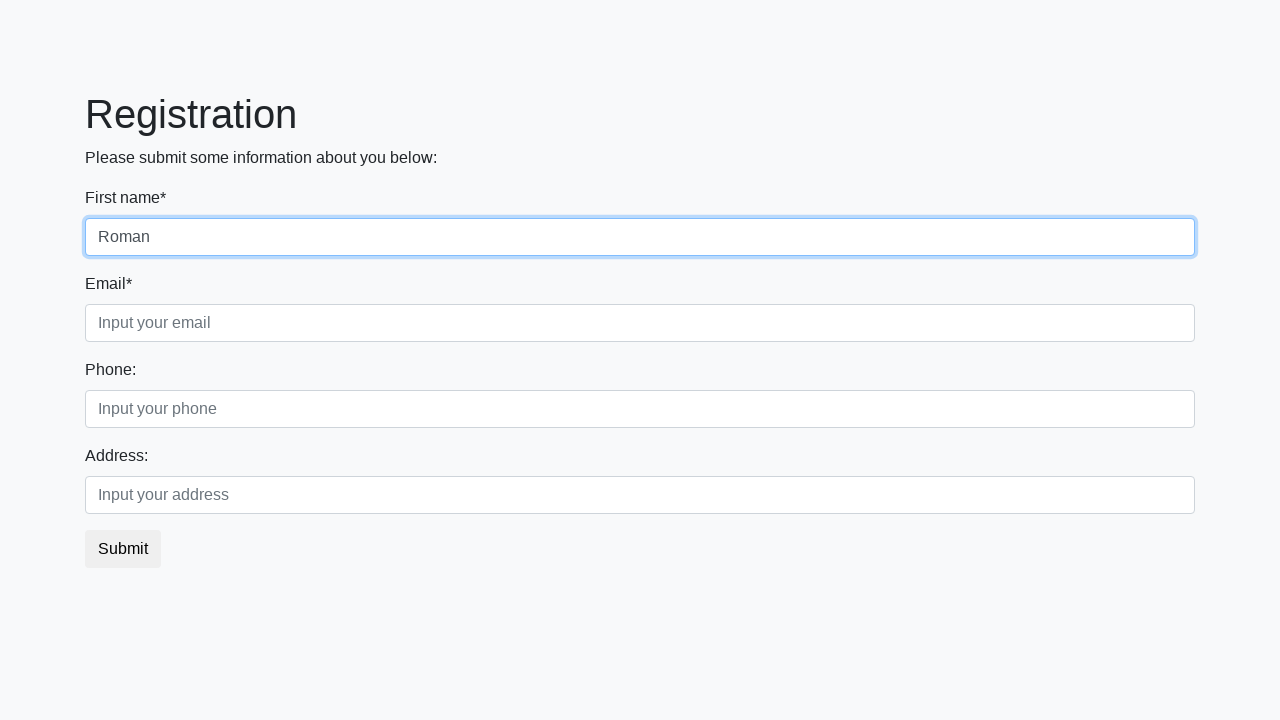

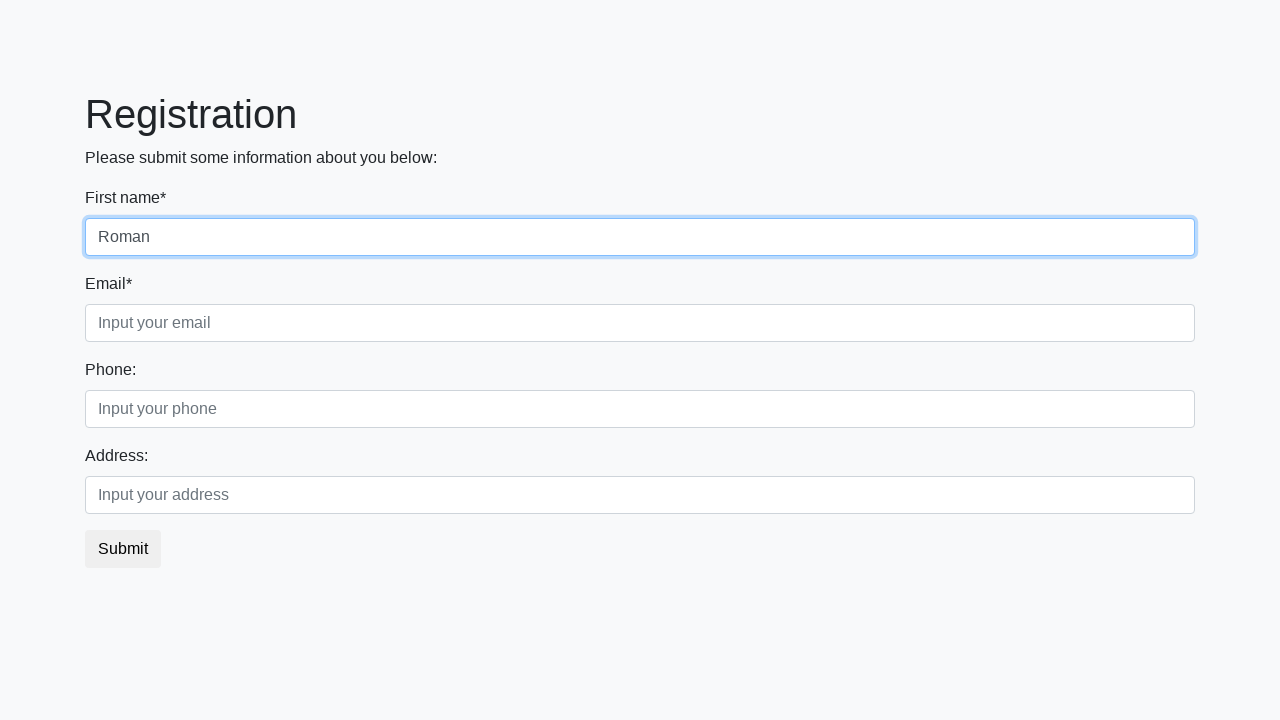